Navigates to a Selenium course content page, clicks on the overview tab, and verifies that text content containing "Greens Technologies" is displayed.

Starting URL: http://greenstech.in/selenium-course-content.html

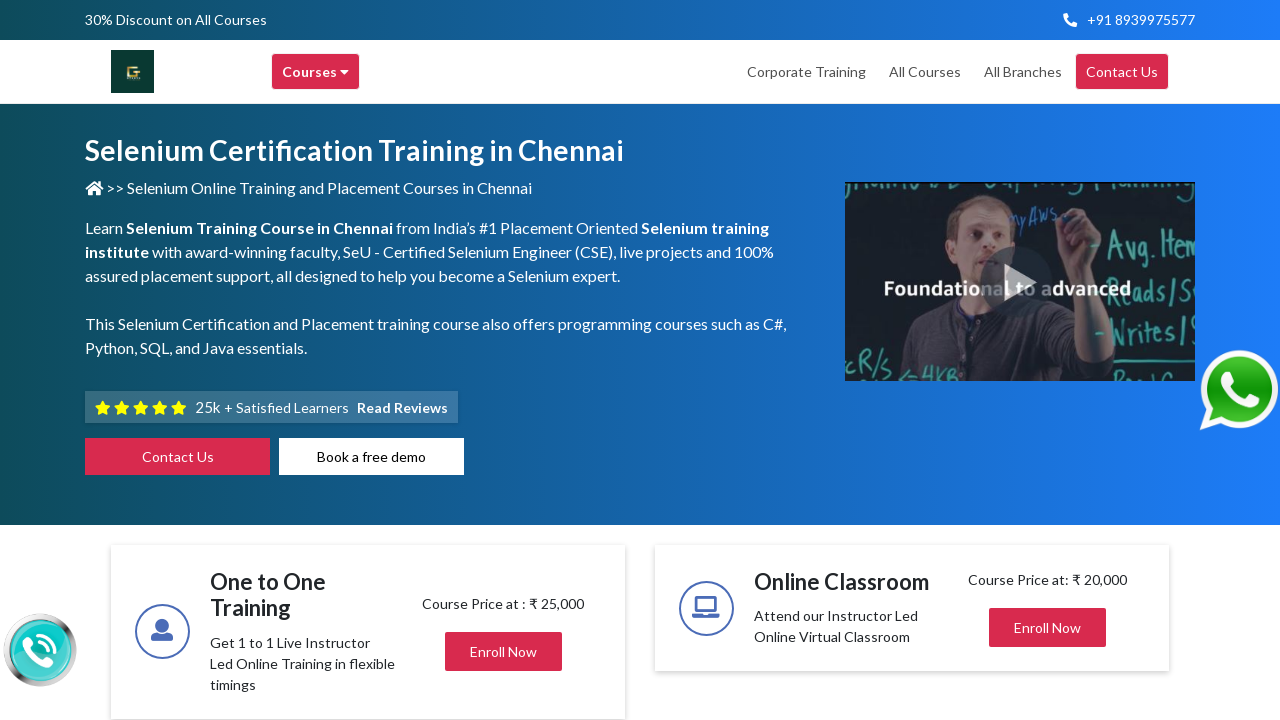

Navigated to Selenium course content page
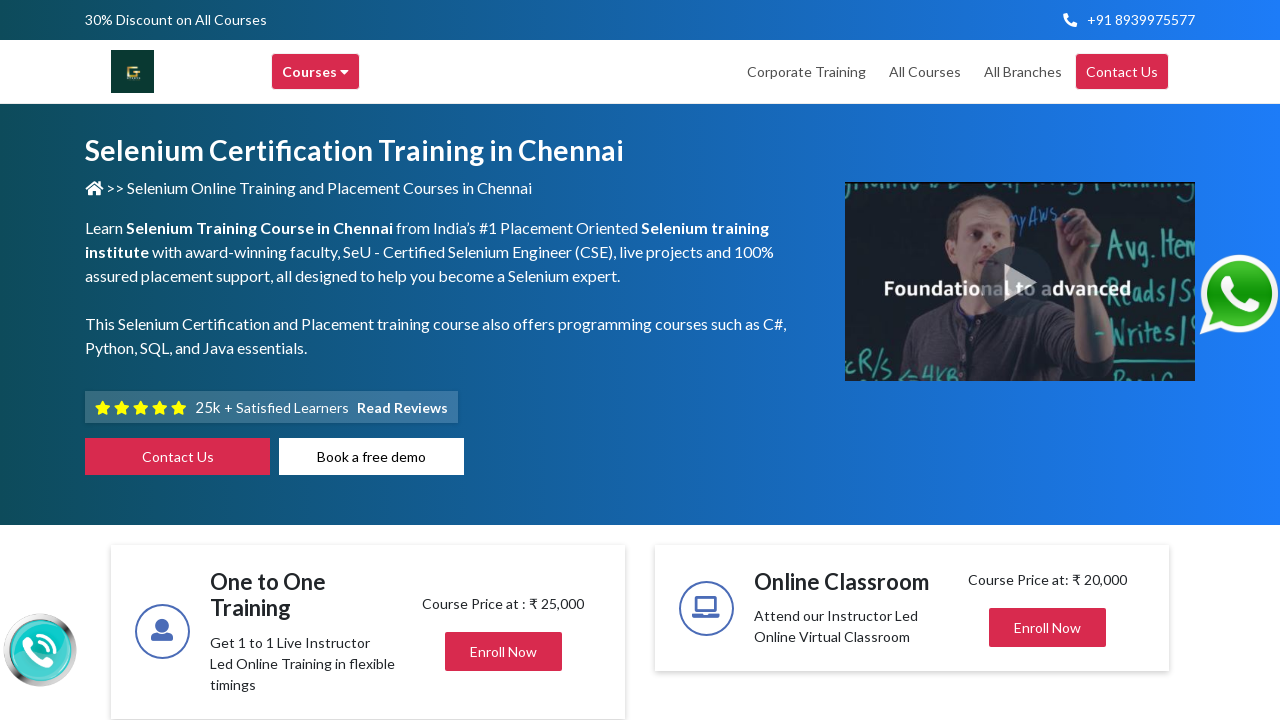

Clicked on the overview tab at (504, 361) on #overview-tab
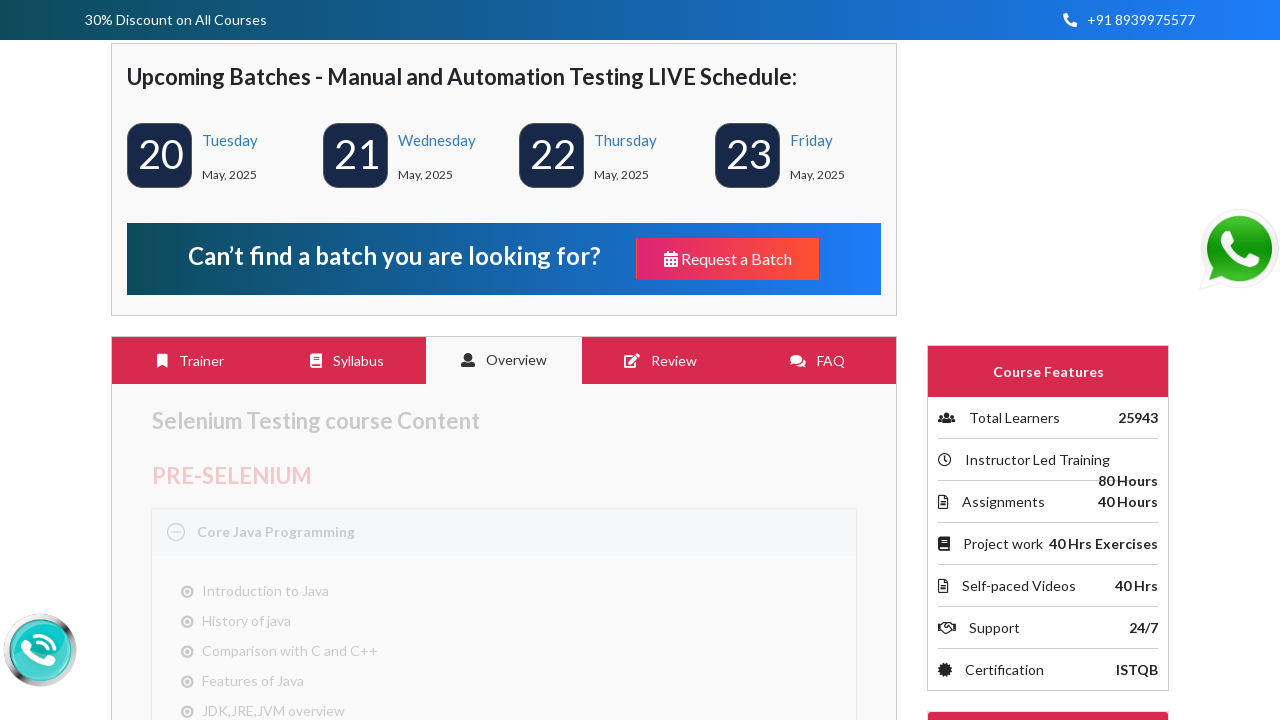

Waited for text element containing 'Greens Technologies' to be present
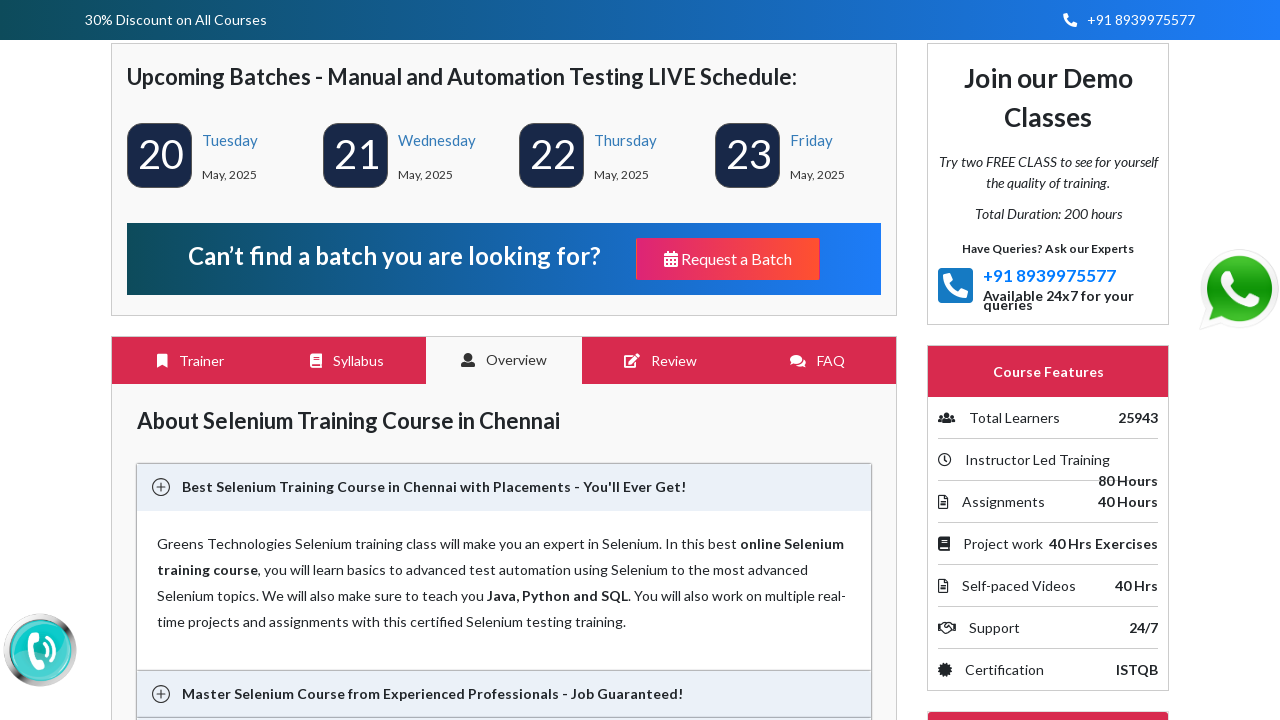

Verified that text element containing 'Greens Technologies' is visible
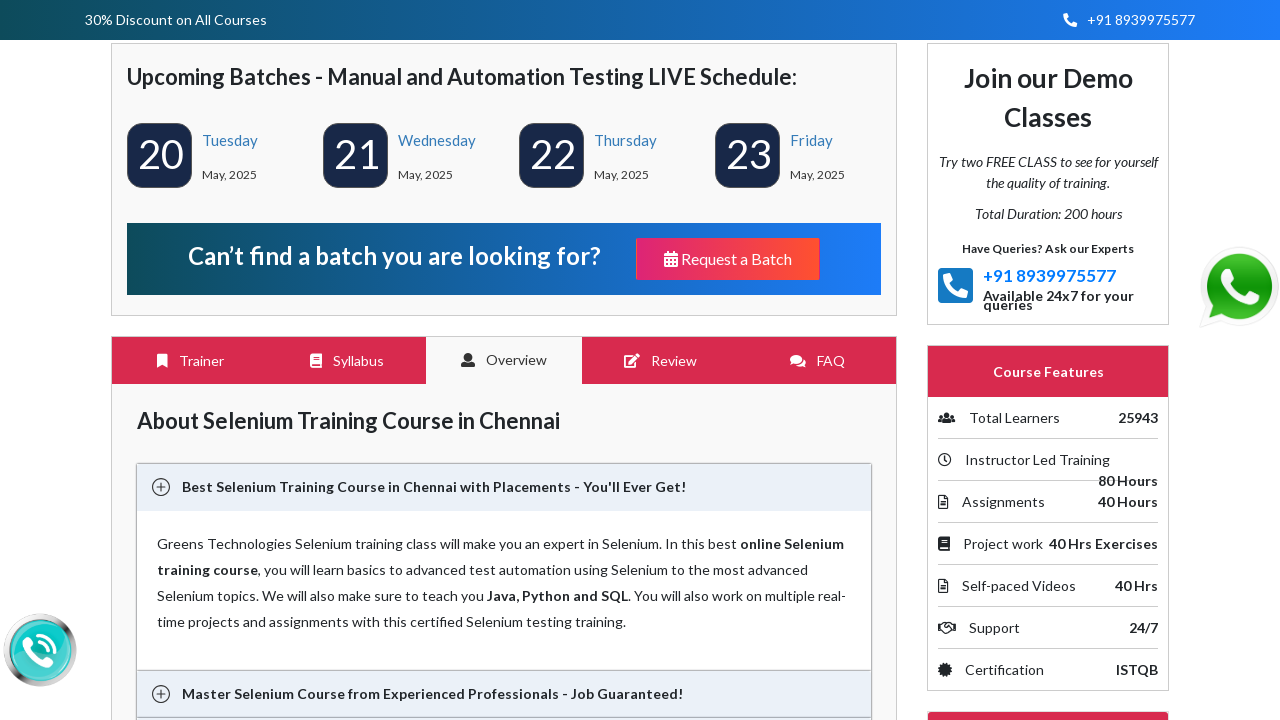

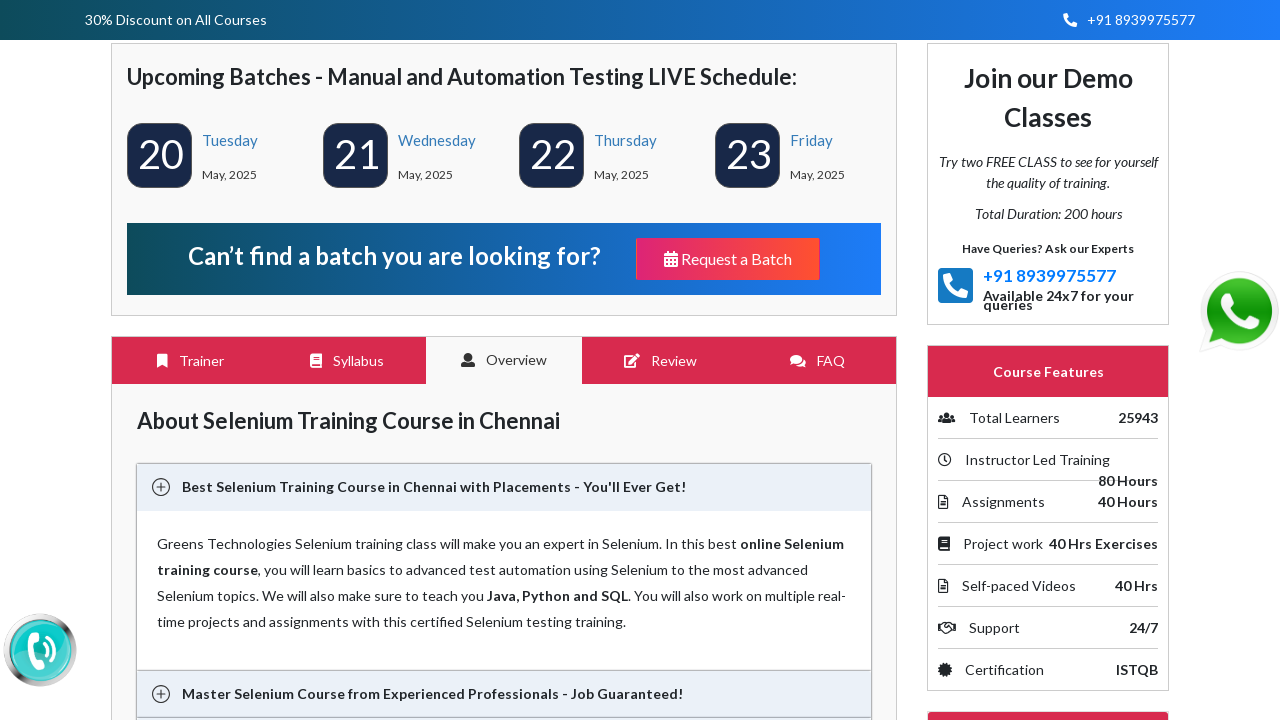